Tests window/tab switching functionality by clicking multiple social media links that open new tabs, then switches between different tabs (second, third, last, and back to parent), and finally interacts with the parent page by filling an email field.

Starting URL: https://freelance-learn-automation.vercel.app/login

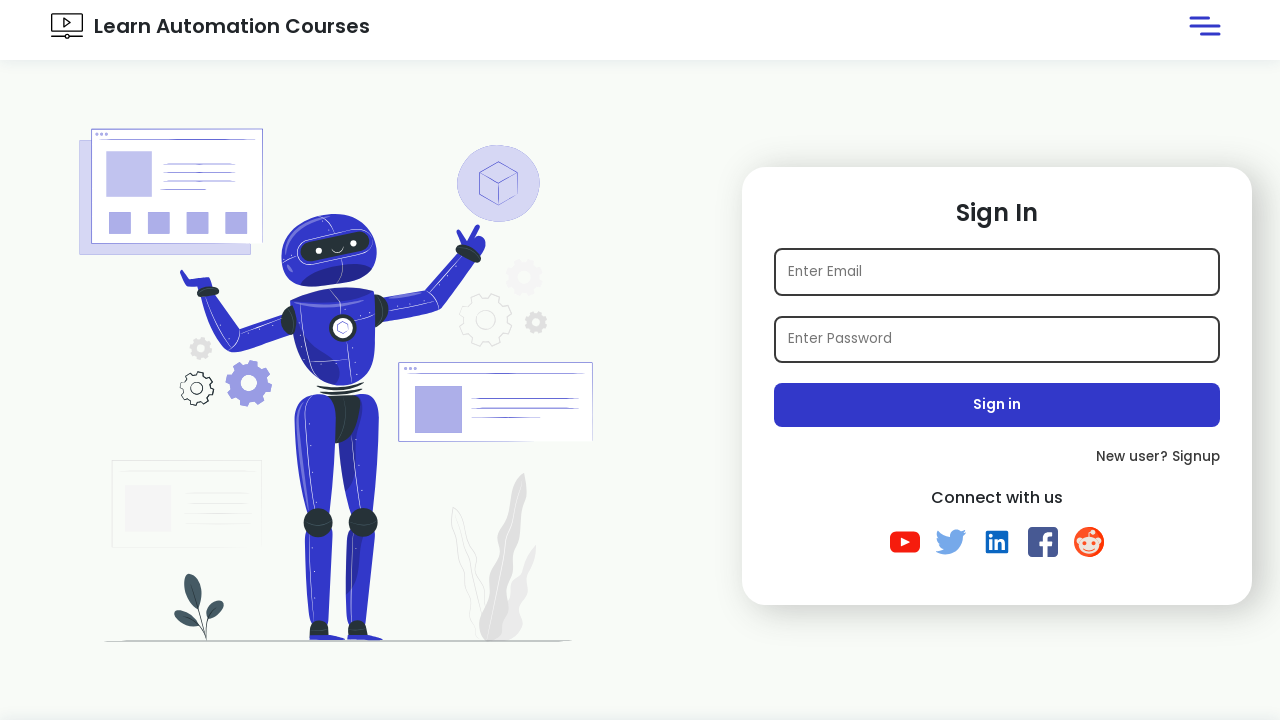

Located all social media link elements
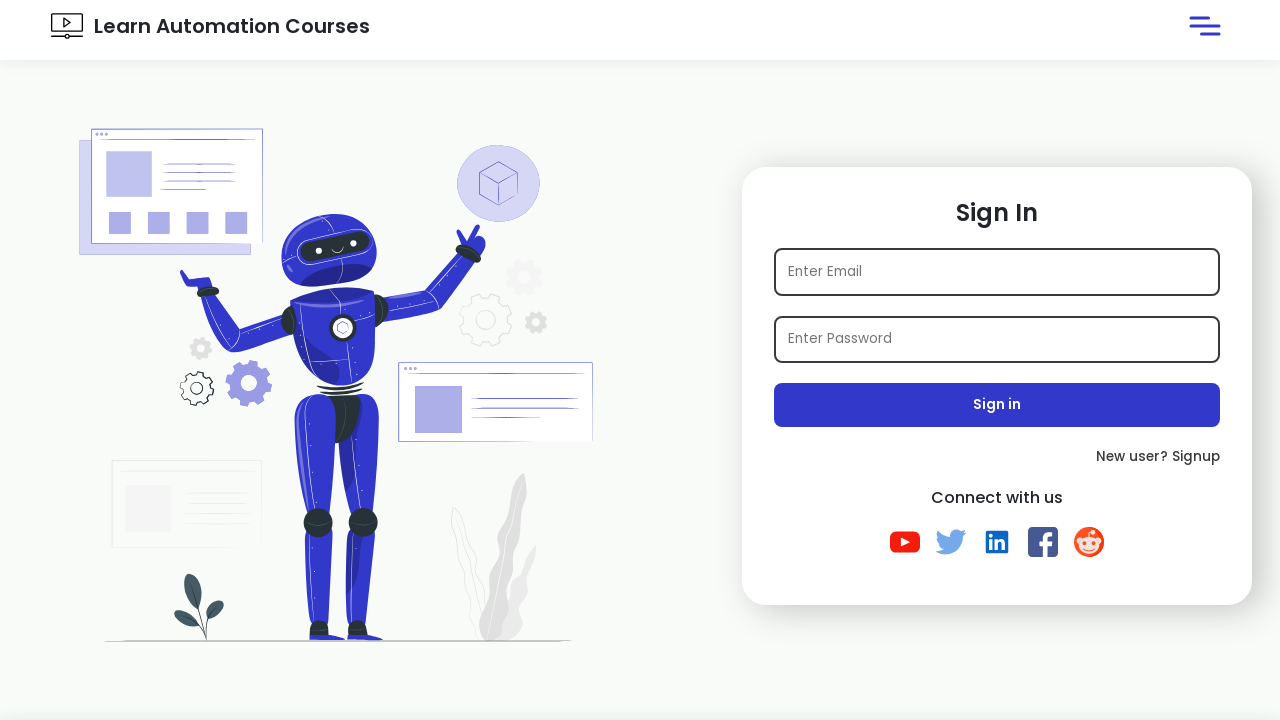

Clicked social media link 1 to open new tab at (905, 542) on xpath=//div[@class='social-btns']//a >> nth=0
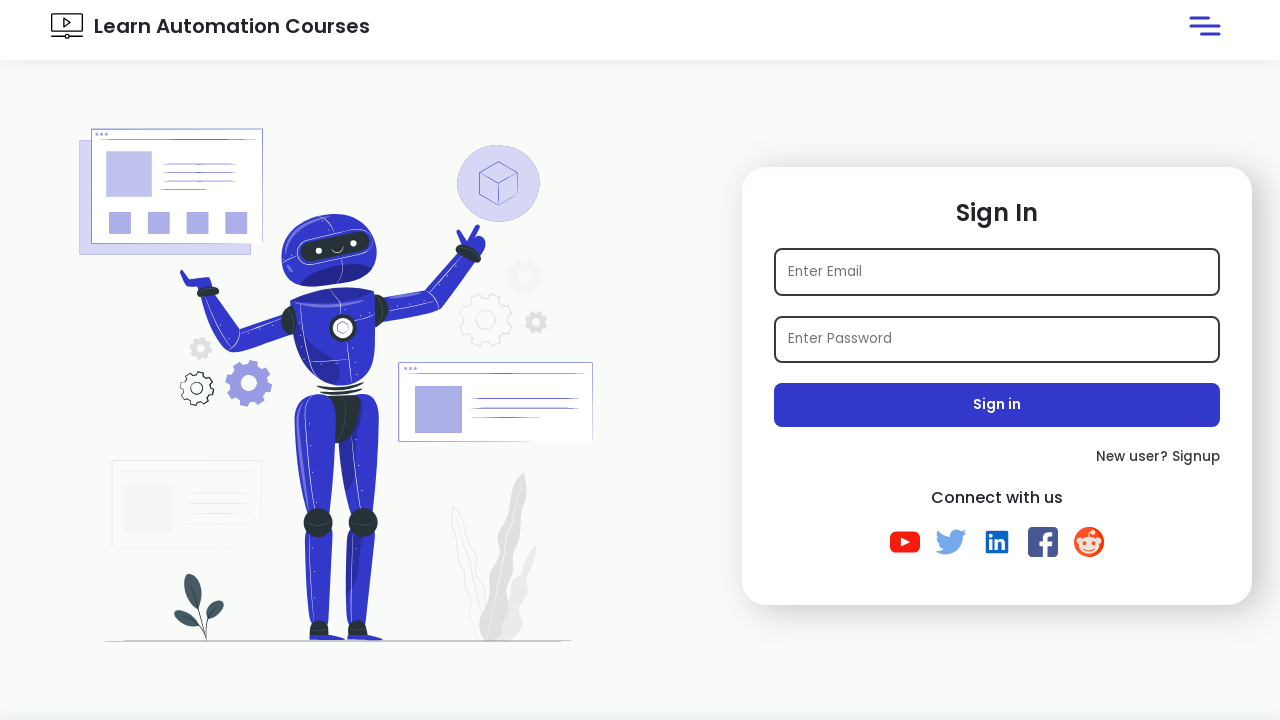

New tab 1 opened and waited 500ms
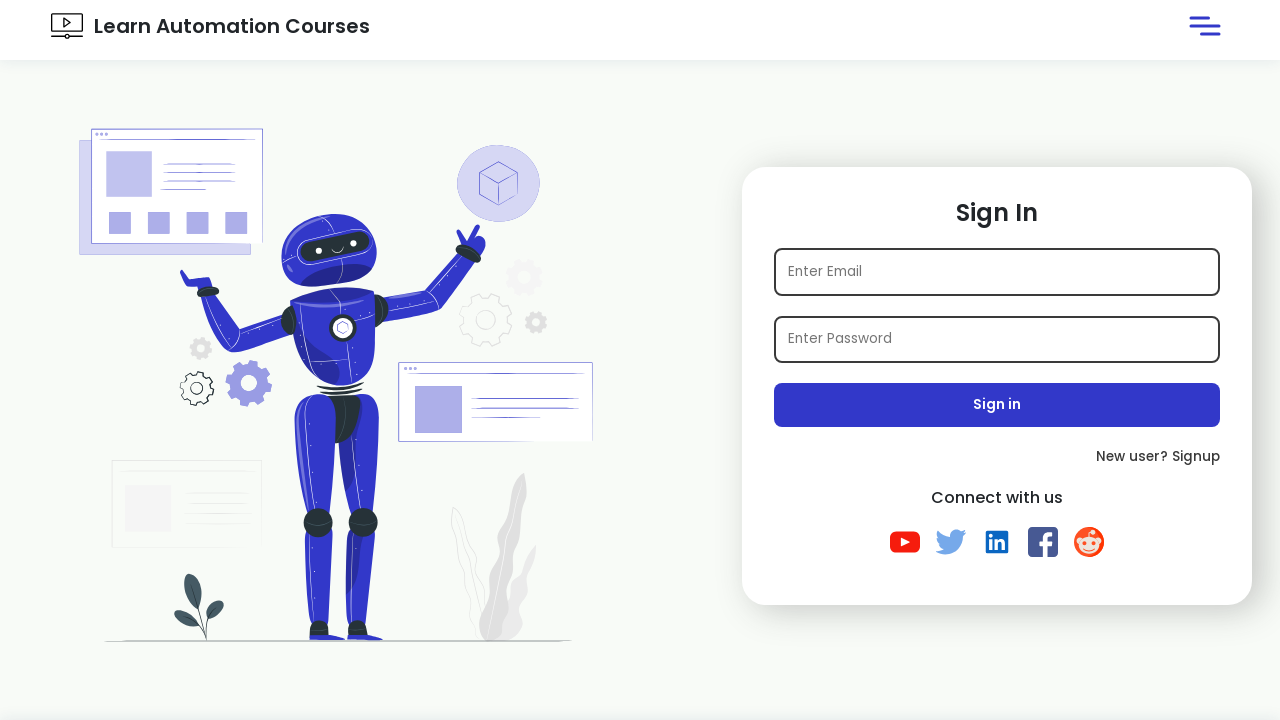

Clicked social media link 2 to open new tab at (951, 542) on xpath=//div[@class='social-btns']//a >> nth=1
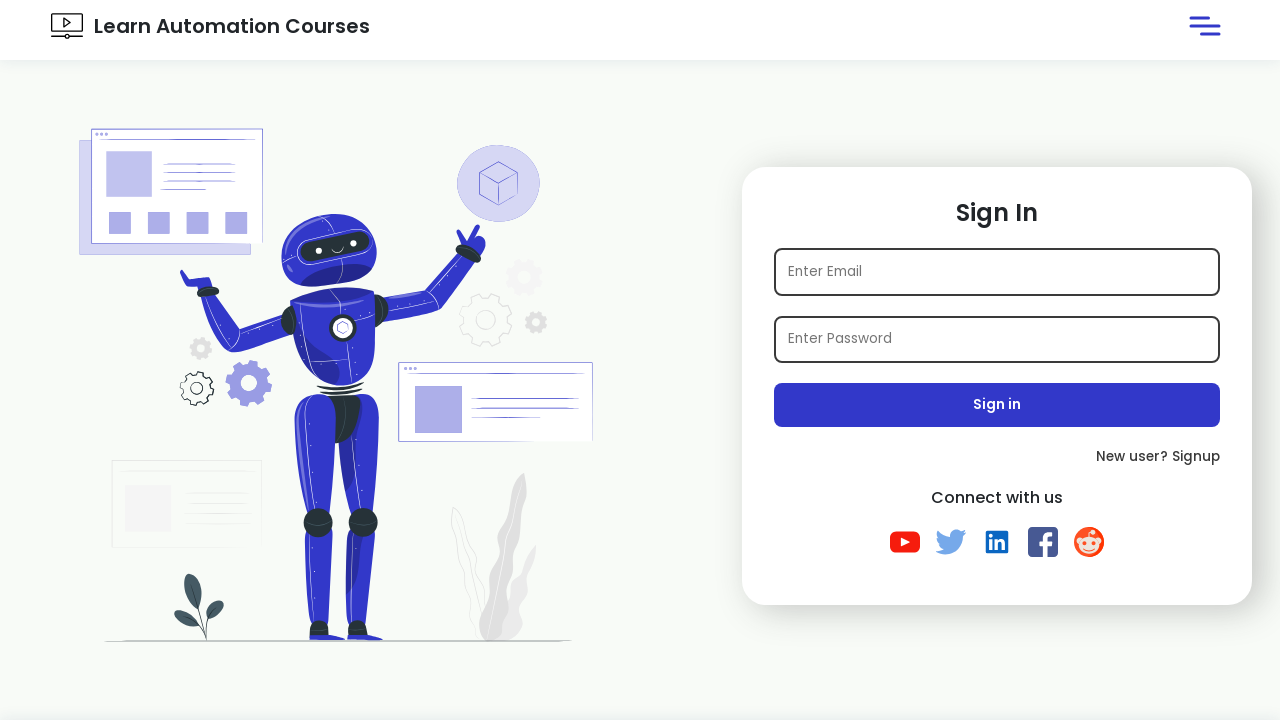

New tab 2 opened and waited 500ms
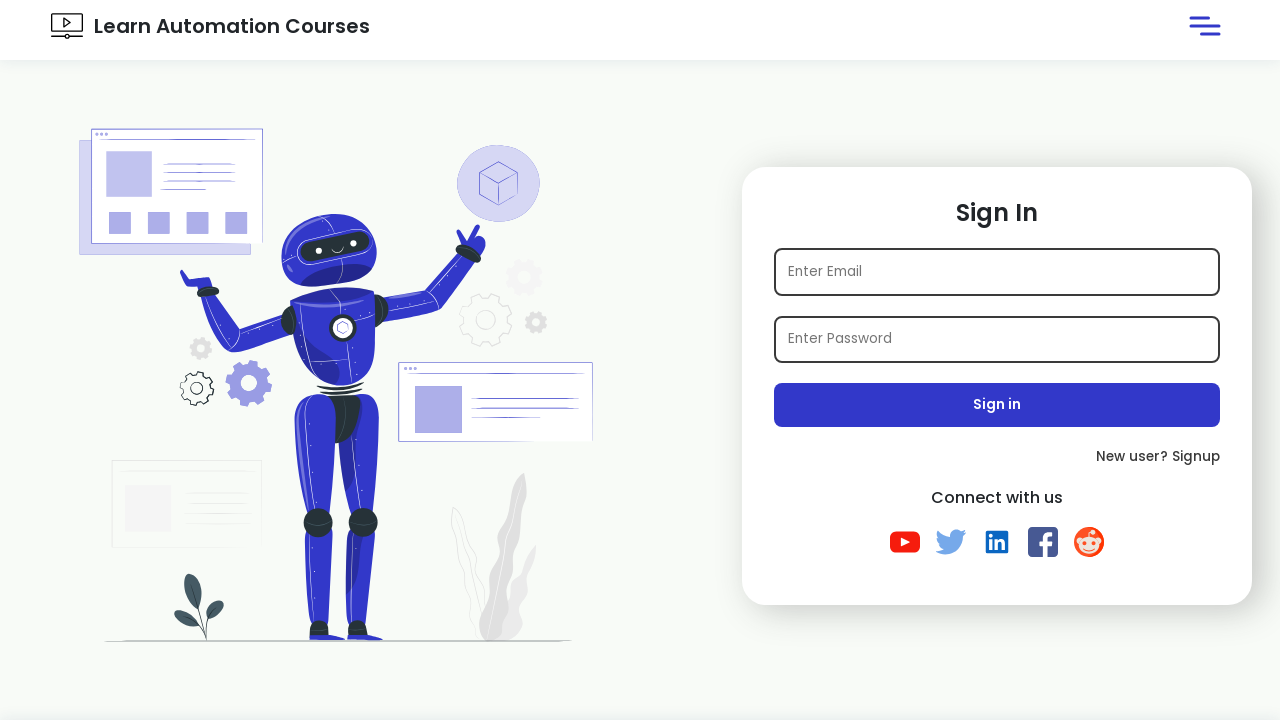

Clicked social media link 3 to open new tab at (997, 542) on xpath=//div[@class='social-btns']//a >> nth=2
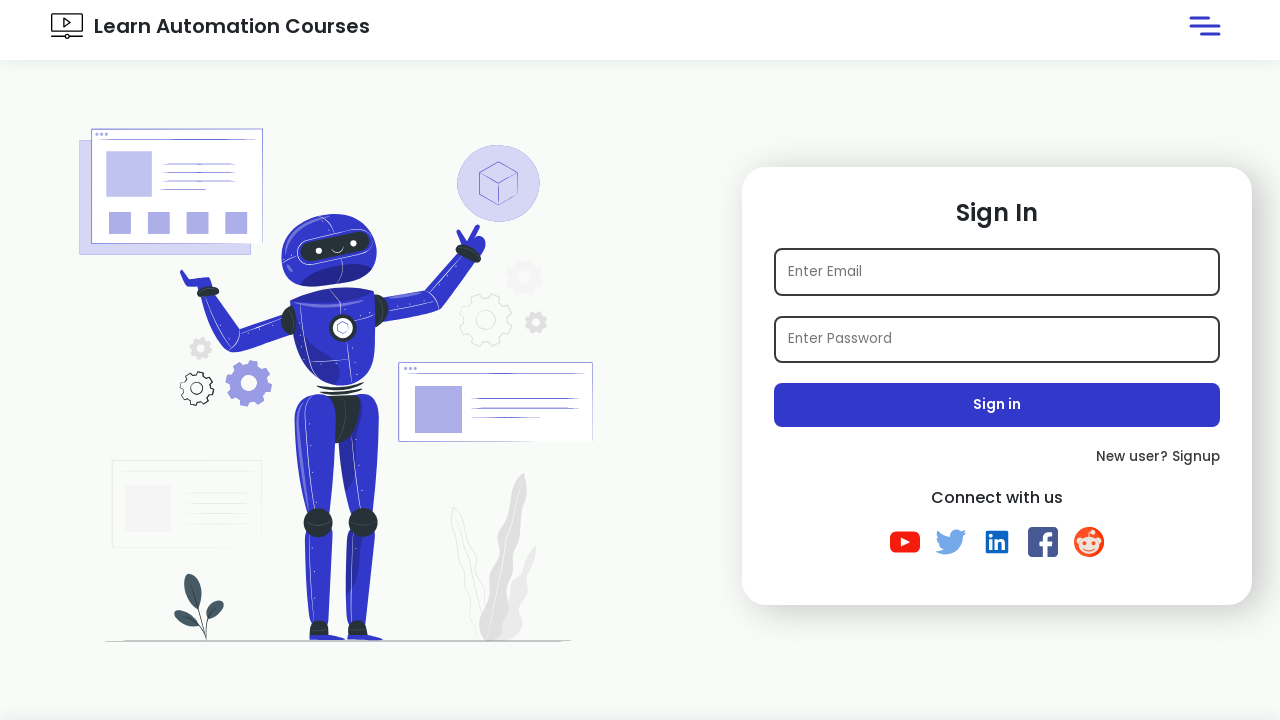

New tab 3 opened and waited 500ms
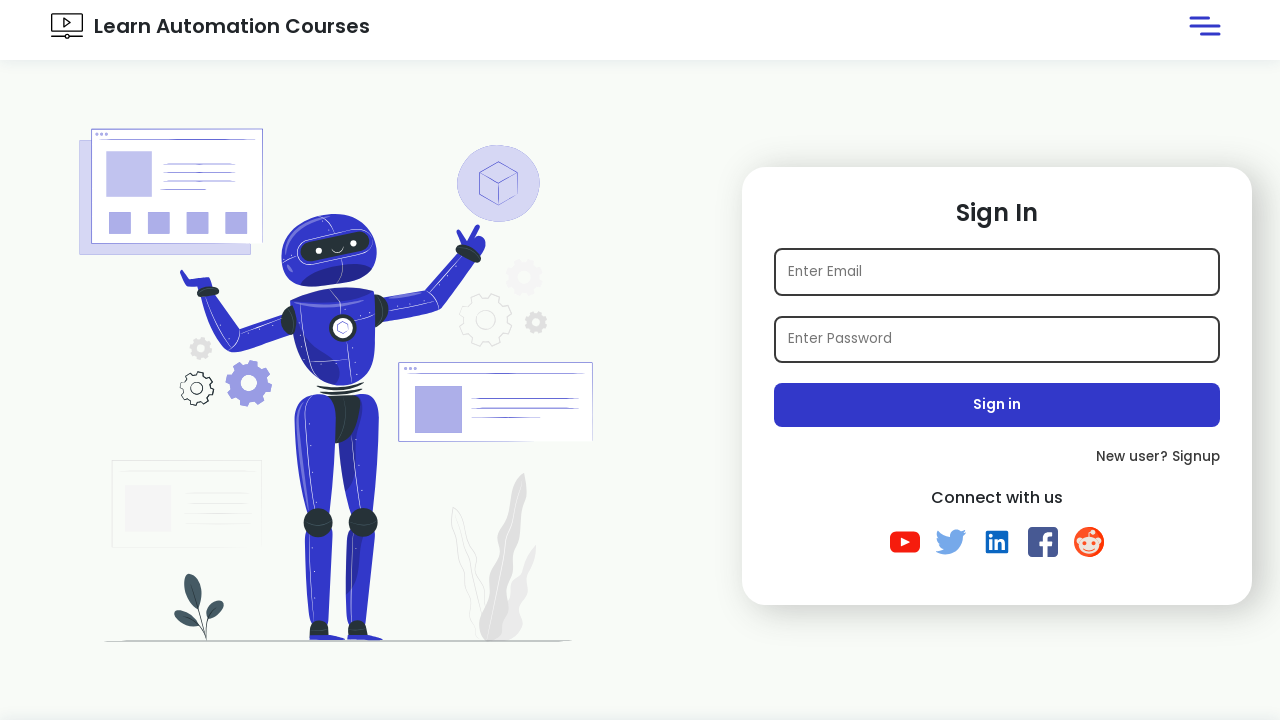

Clicked social media link 4 to open new tab at (1043, 542) on xpath=//div[@class='social-btns']//a >> nth=3
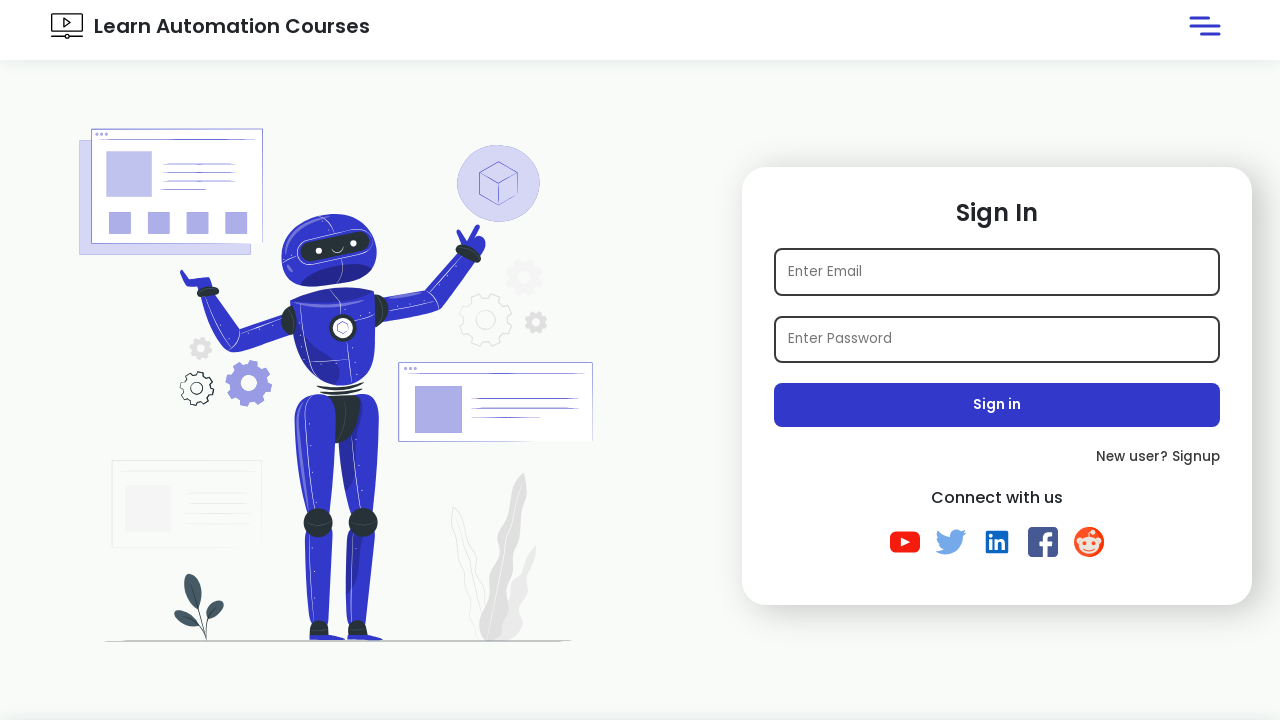

New tab 4 opened and waited 500ms
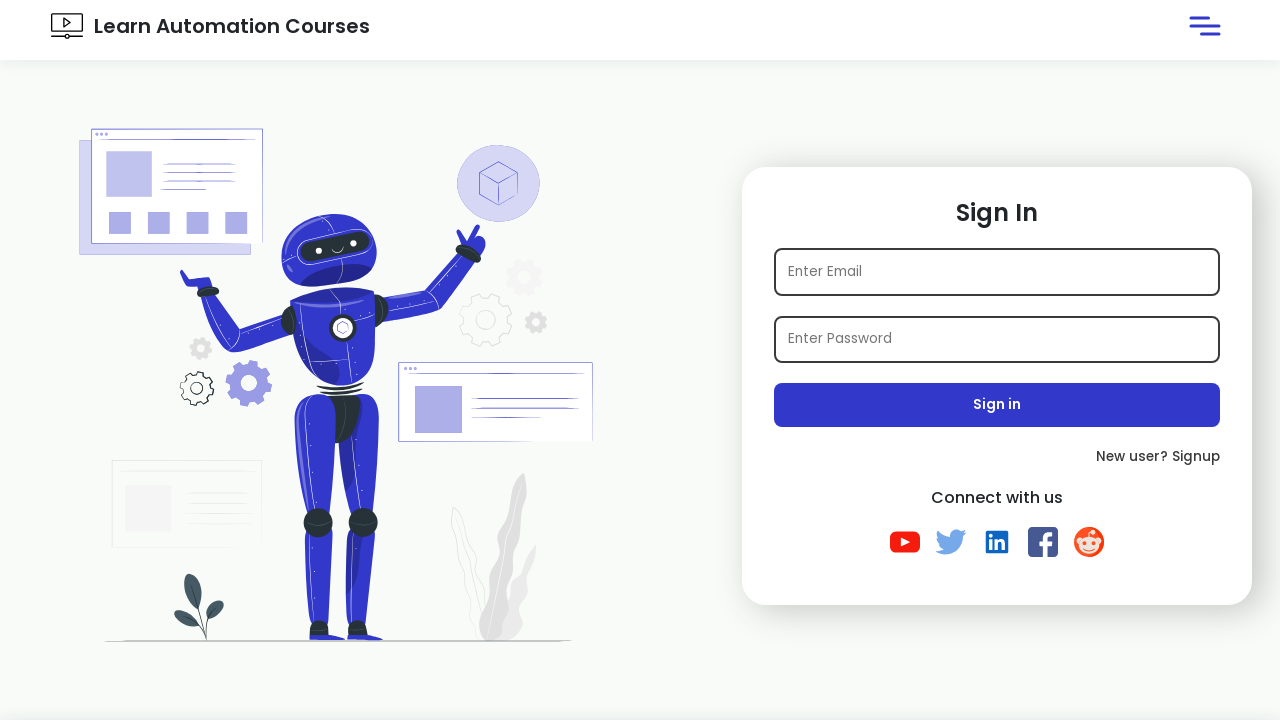

Clicked social media link 5 to open new tab at (1089, 542) on xpath=//div[@class='social-btns']//a >> nth=4
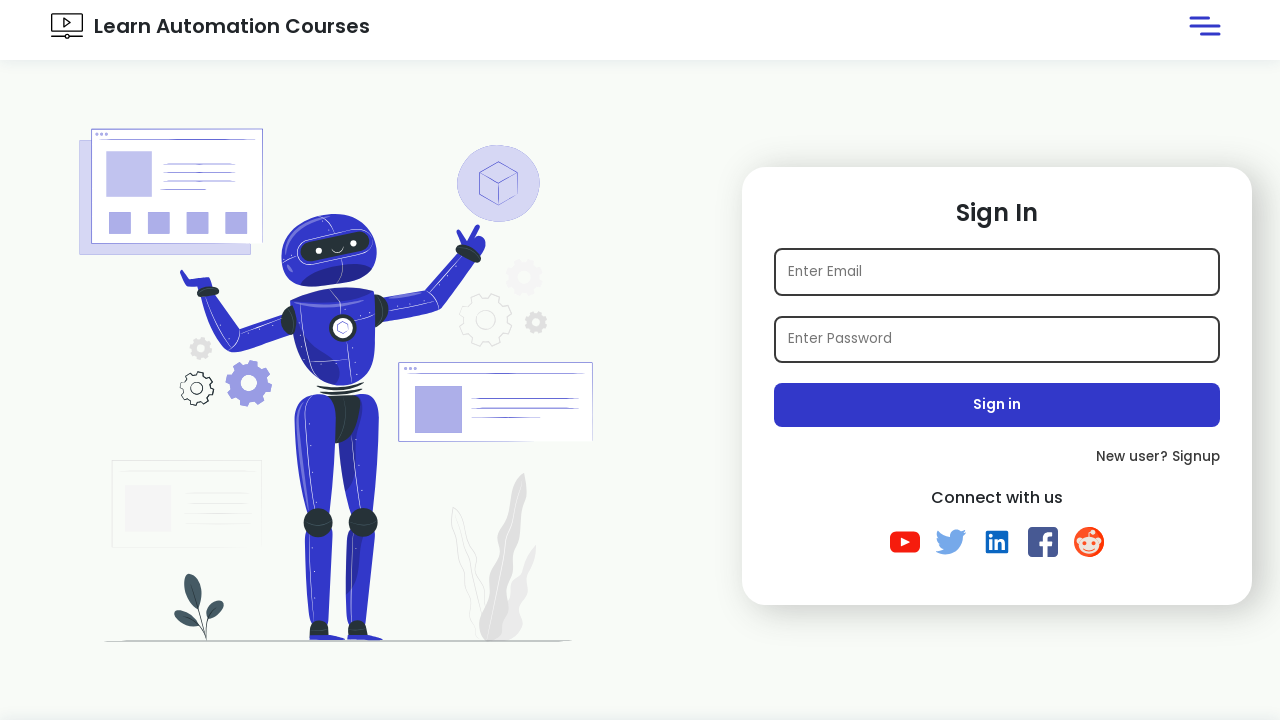

New tab 5 opened and waited 500ms
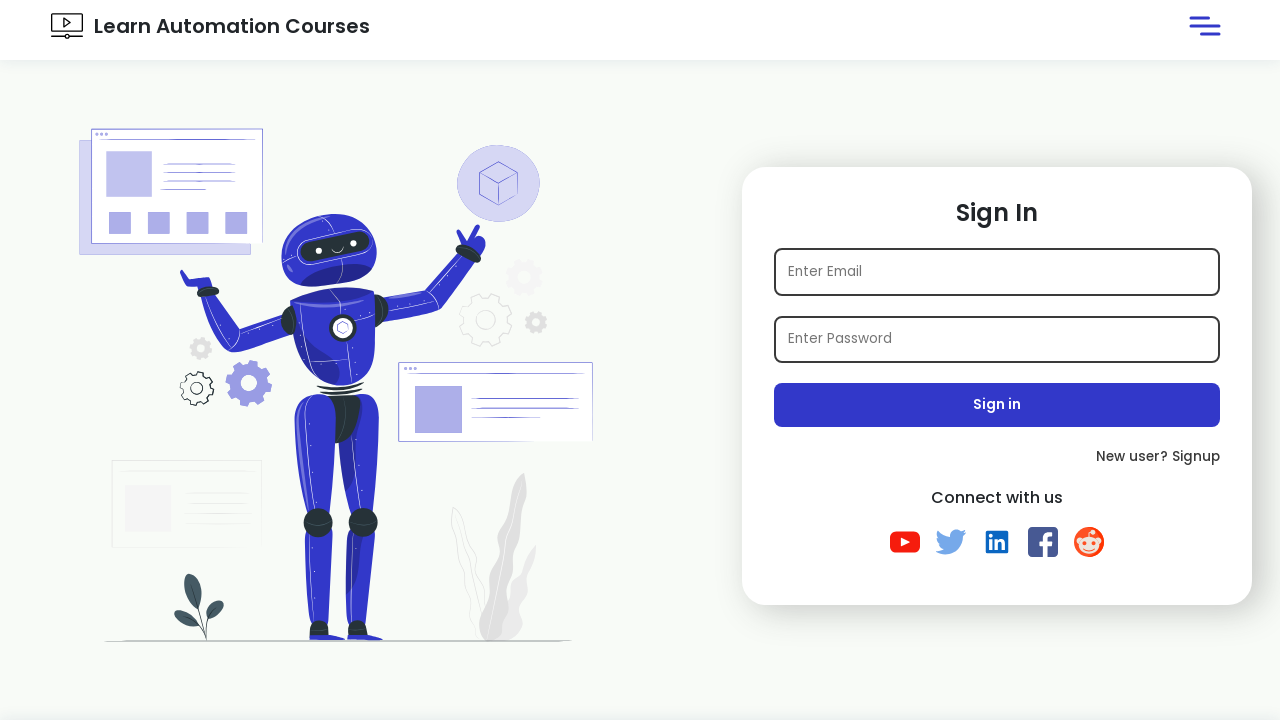

Switched to second tab
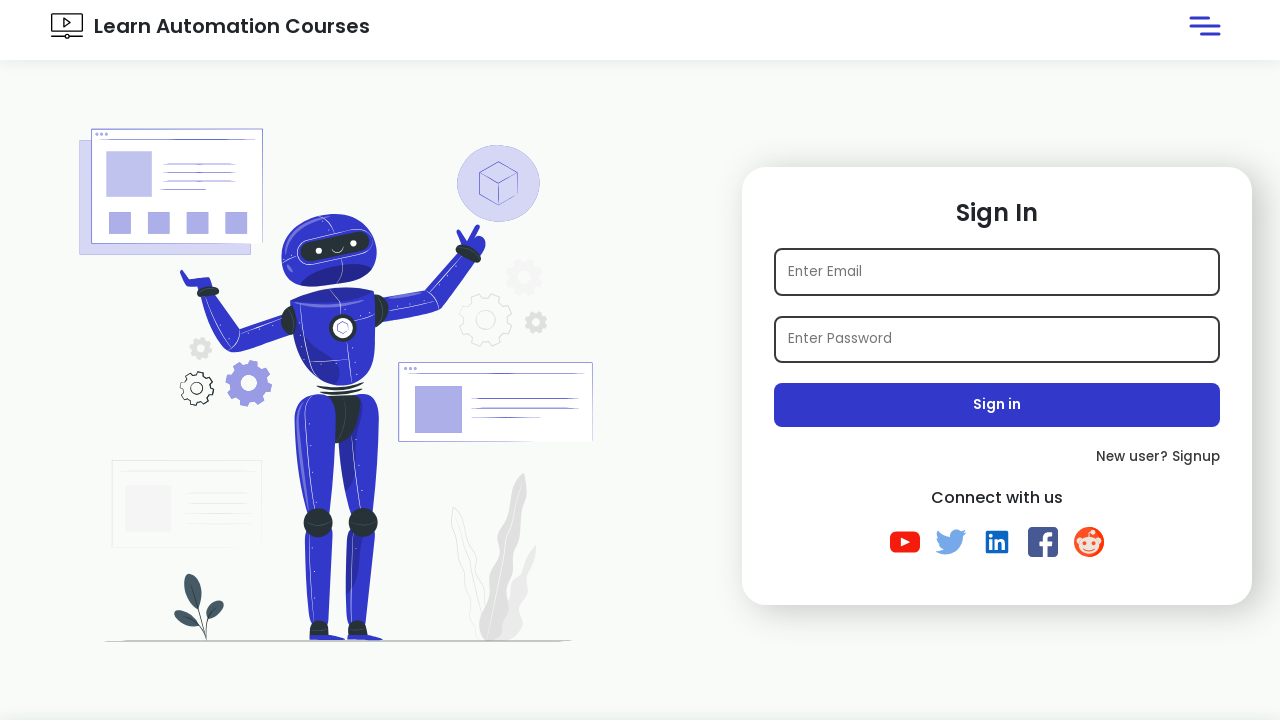

Waited 1000ms on second tab
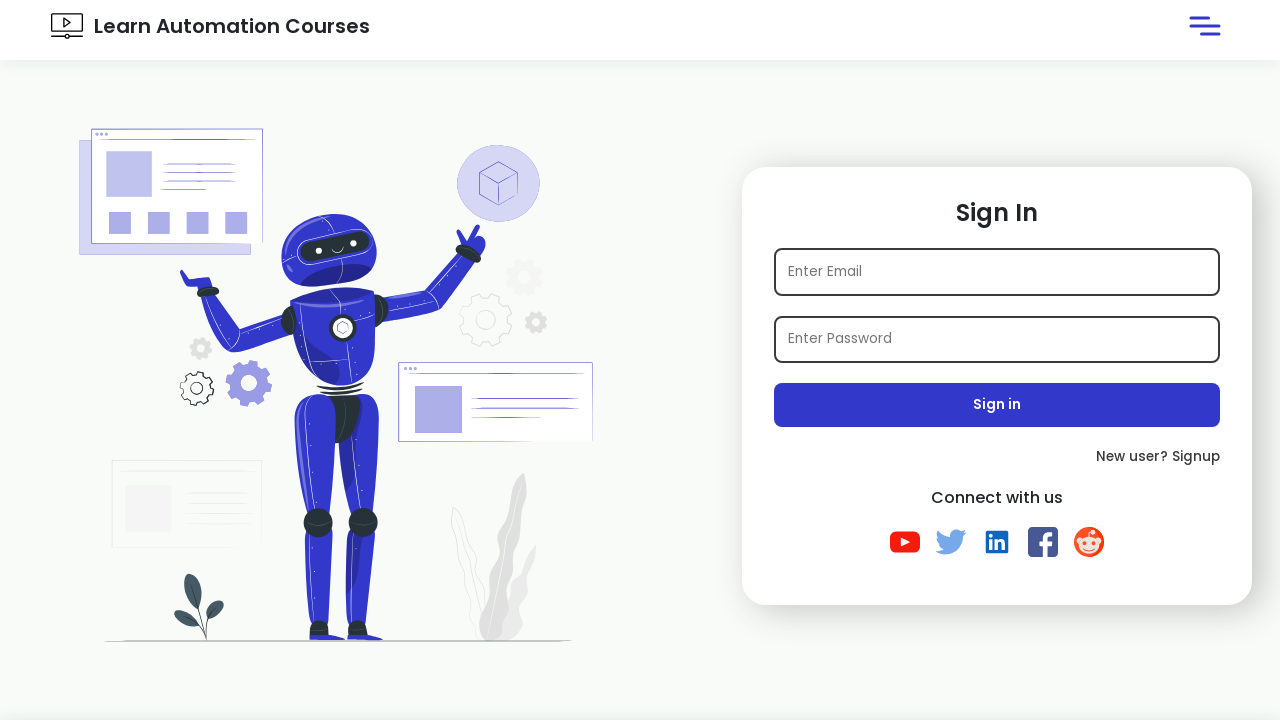

Switched to third tab
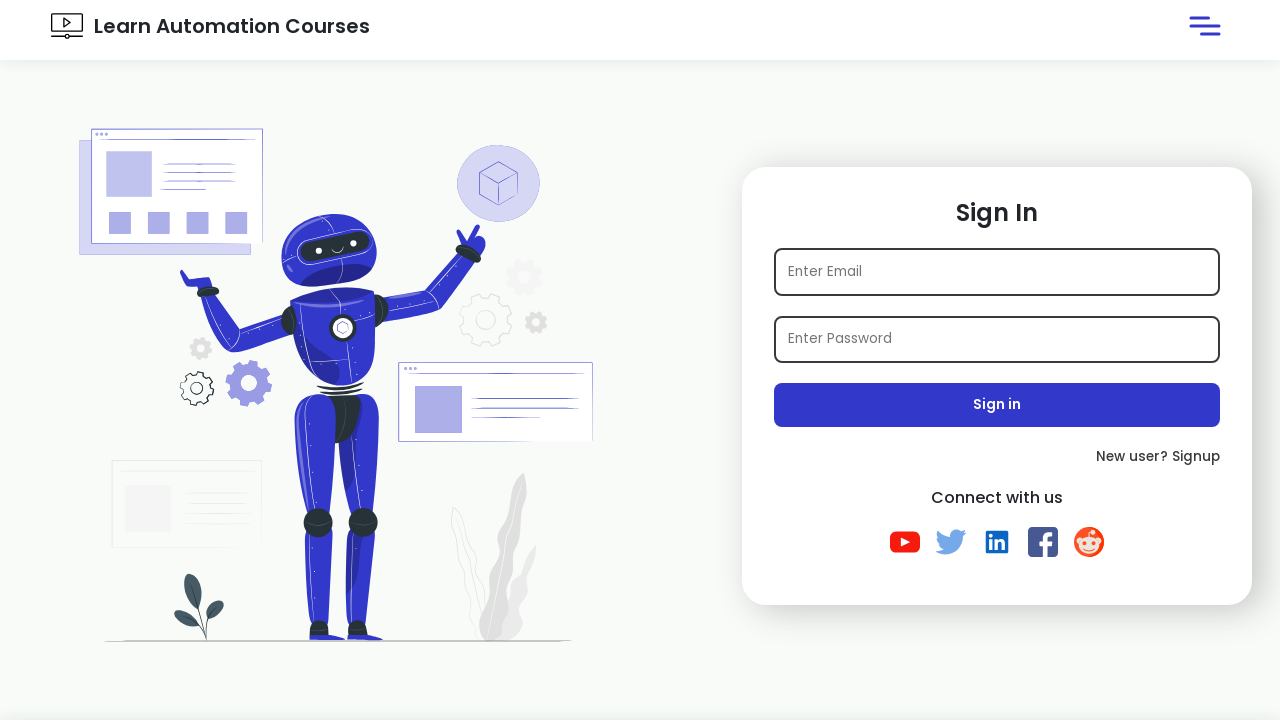

Waited 1000ms on third tab
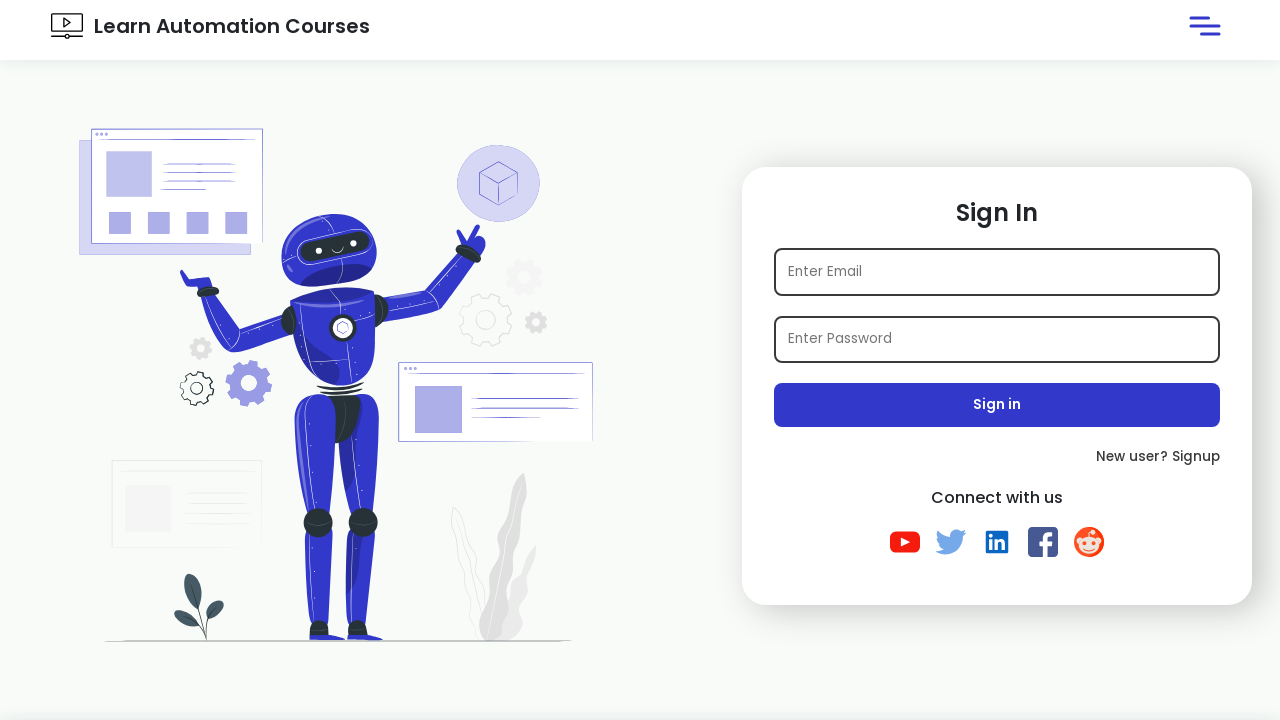

Switched to last tab
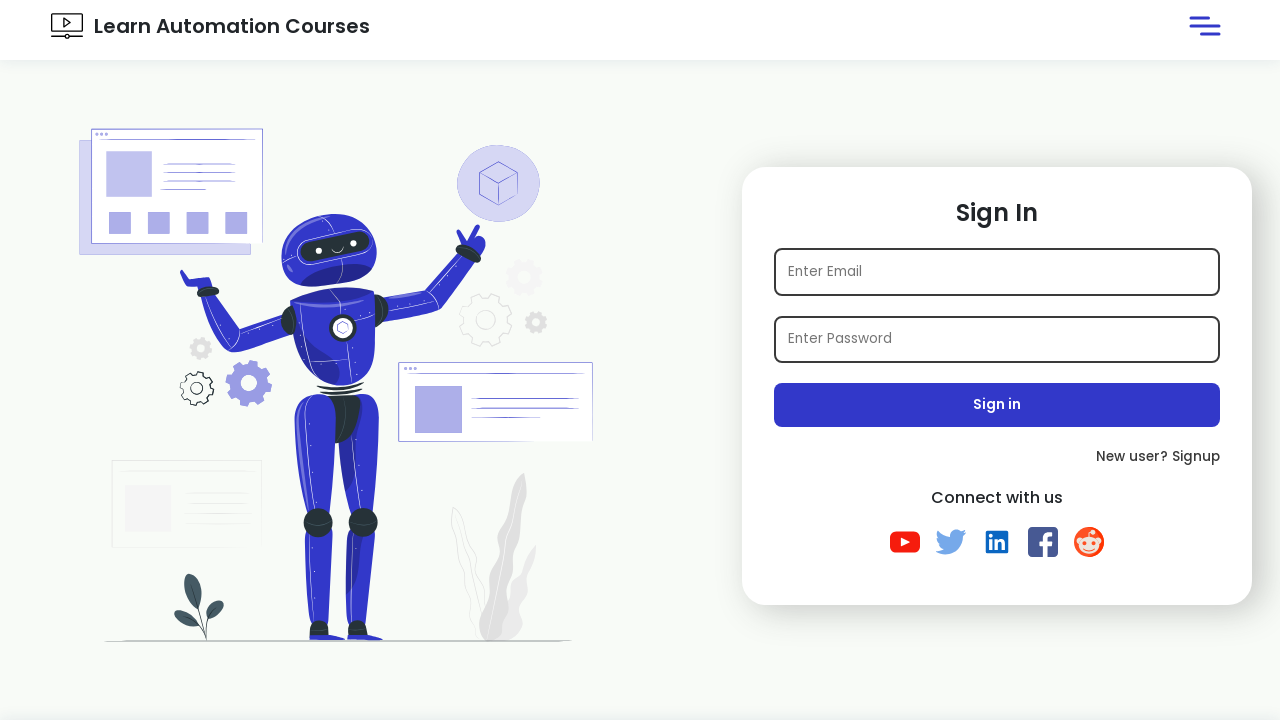

Waited 1000ms on last tab
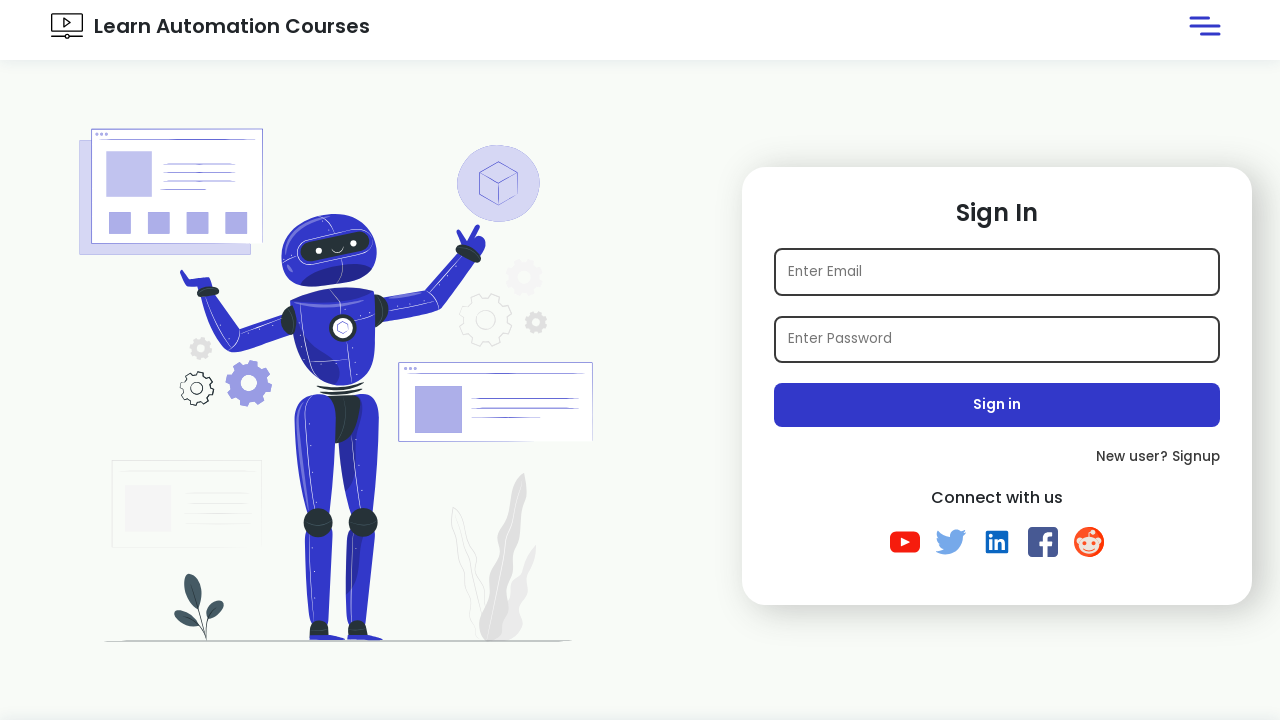

Switched back to parent tab
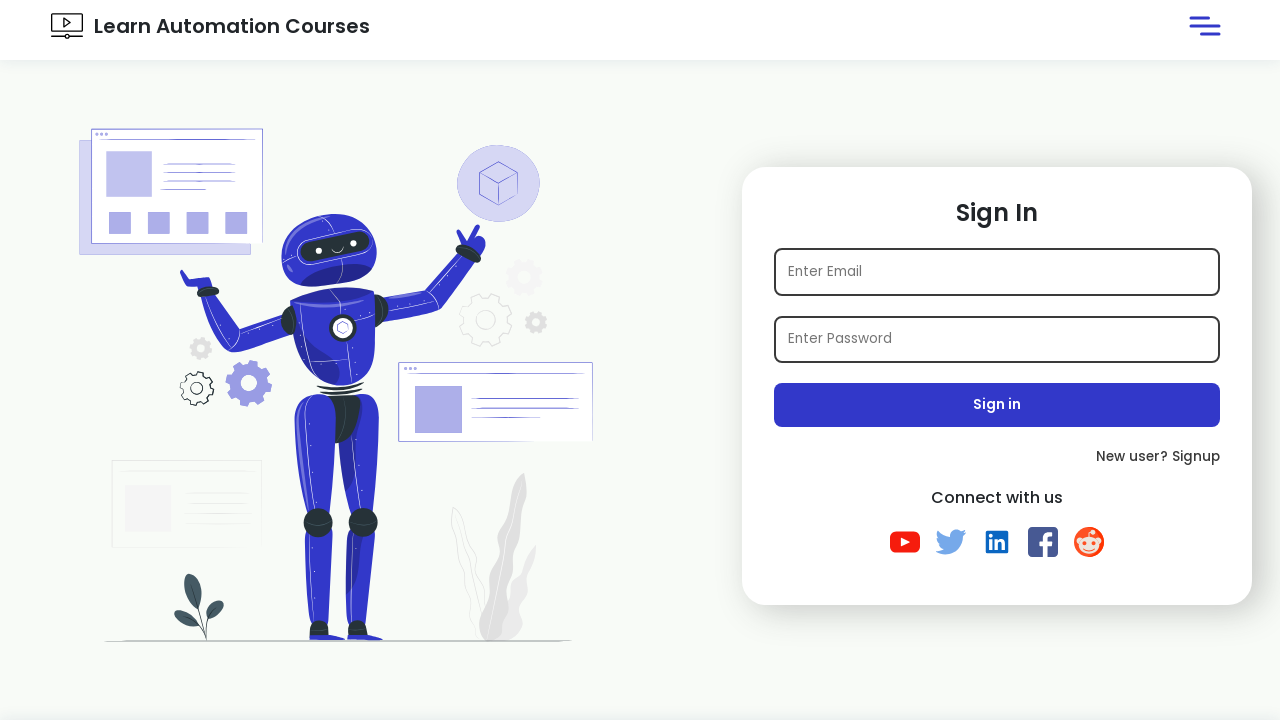

Waited 1000ms on parent tab
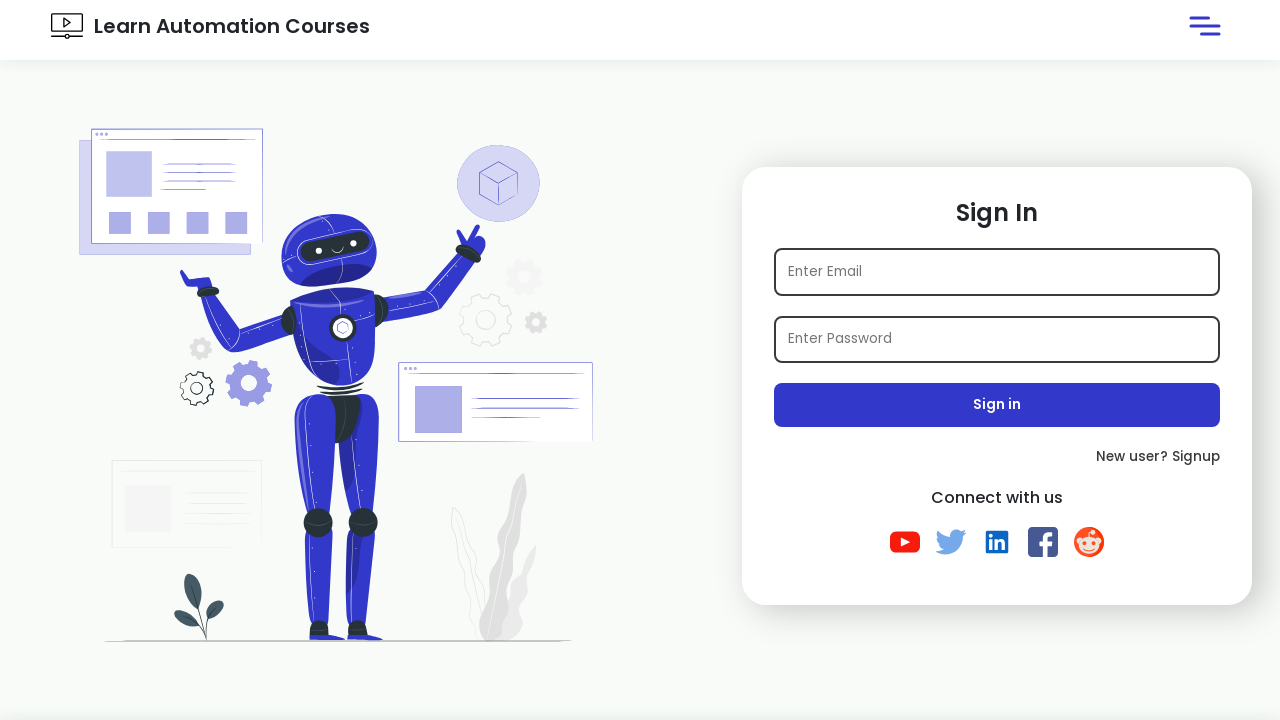

Filled email field with 'testuser@example.com' on parent page on input#email1
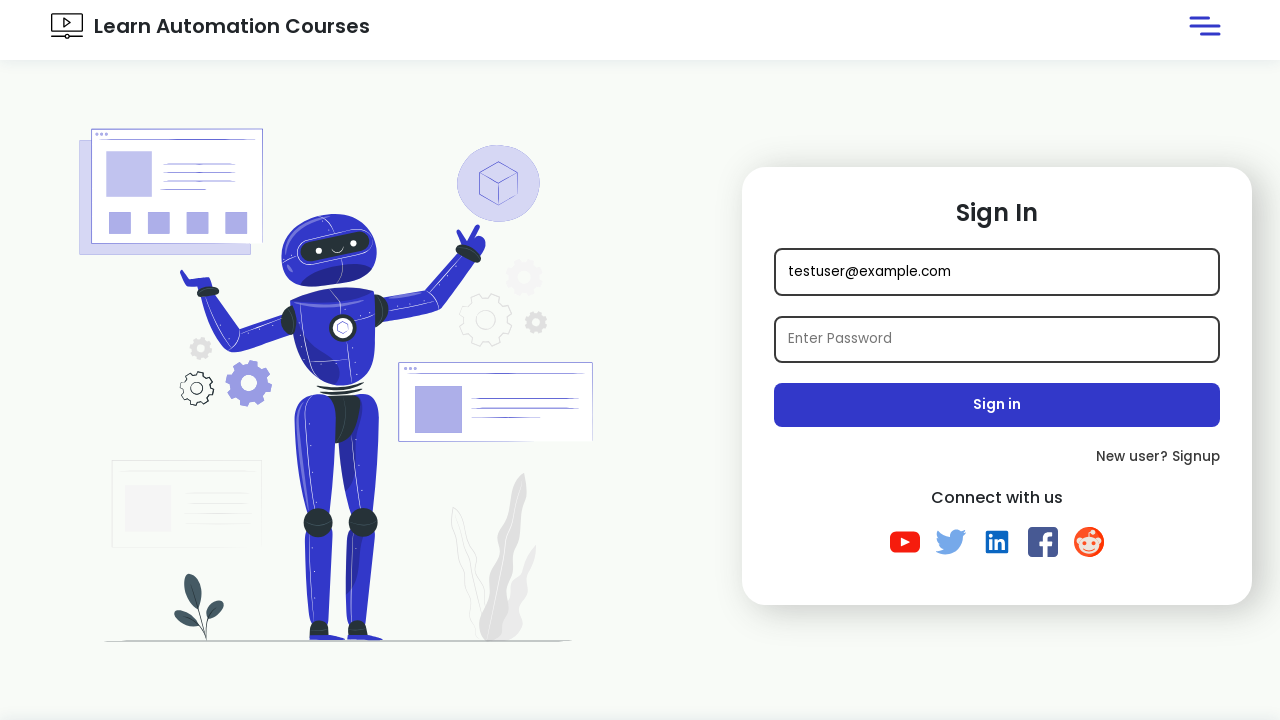

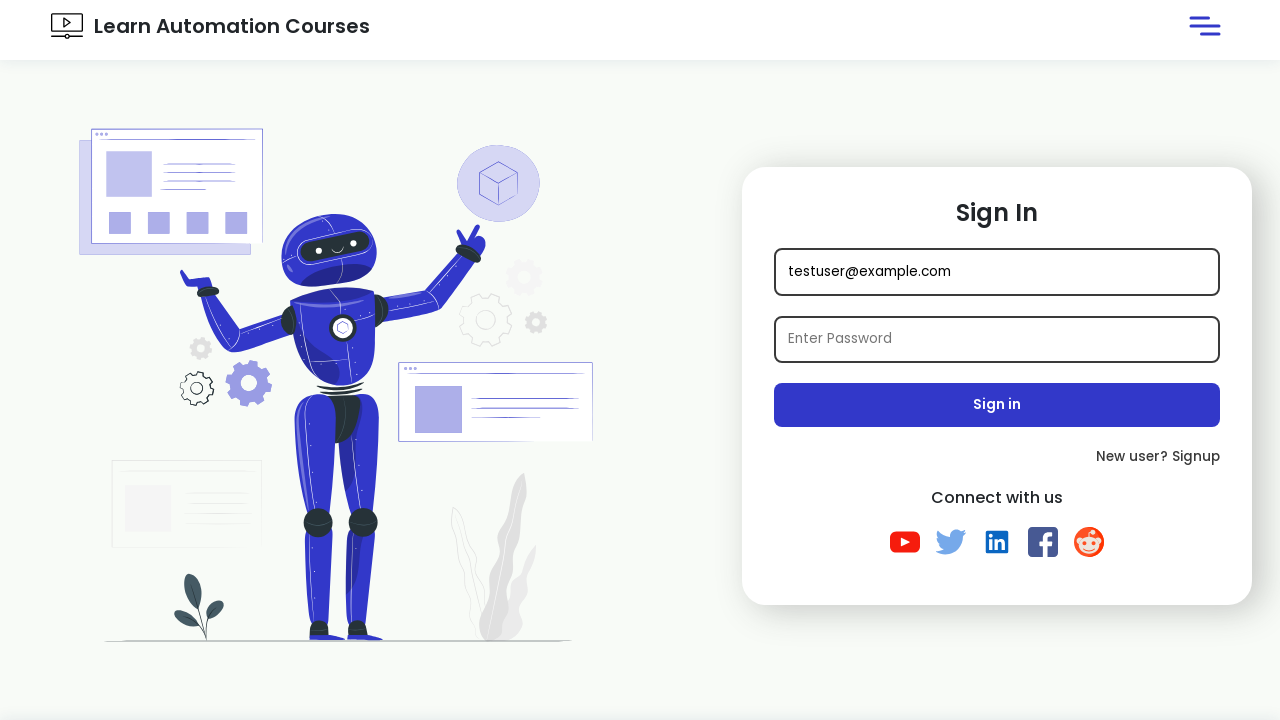